Navigates to JPL Mars Space Images page and clicks on the FULL IMAGE button to view the featured image in full size

Starting URL: https://data-class-jpl-space.s3.amazonaws.com/JPL_Space/index.html

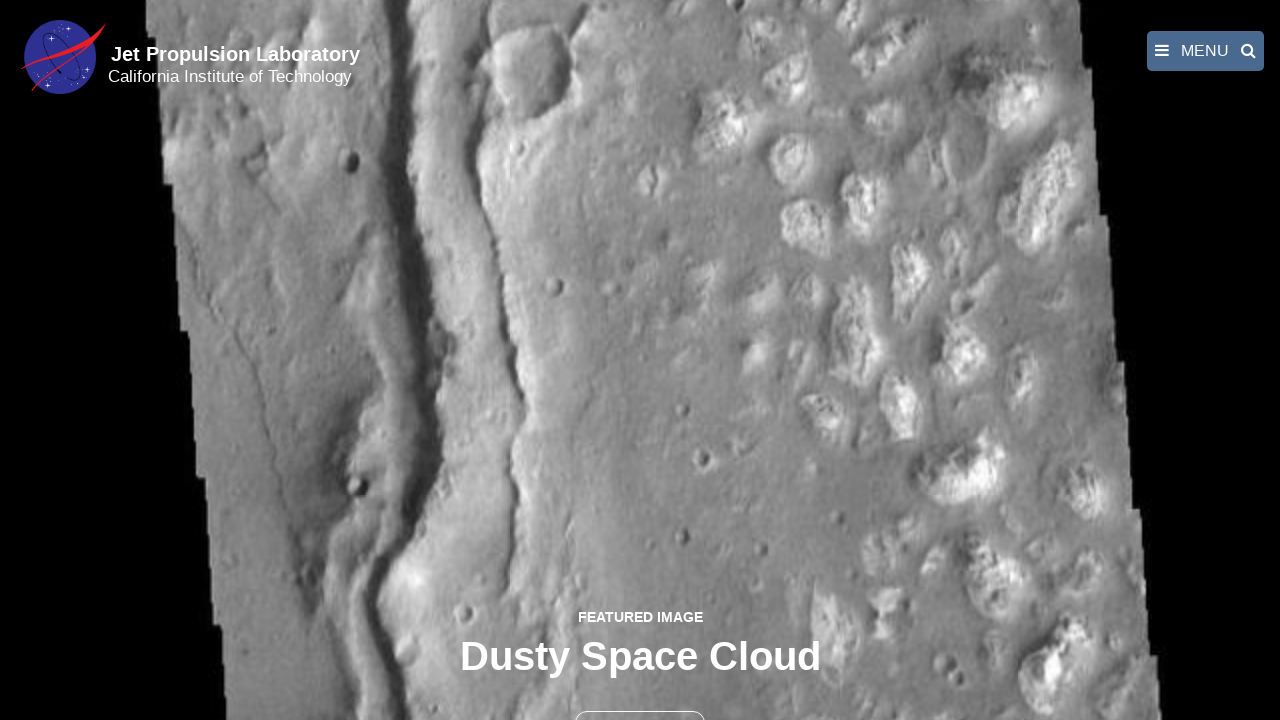

Navigated to JPL Mars Space Images page
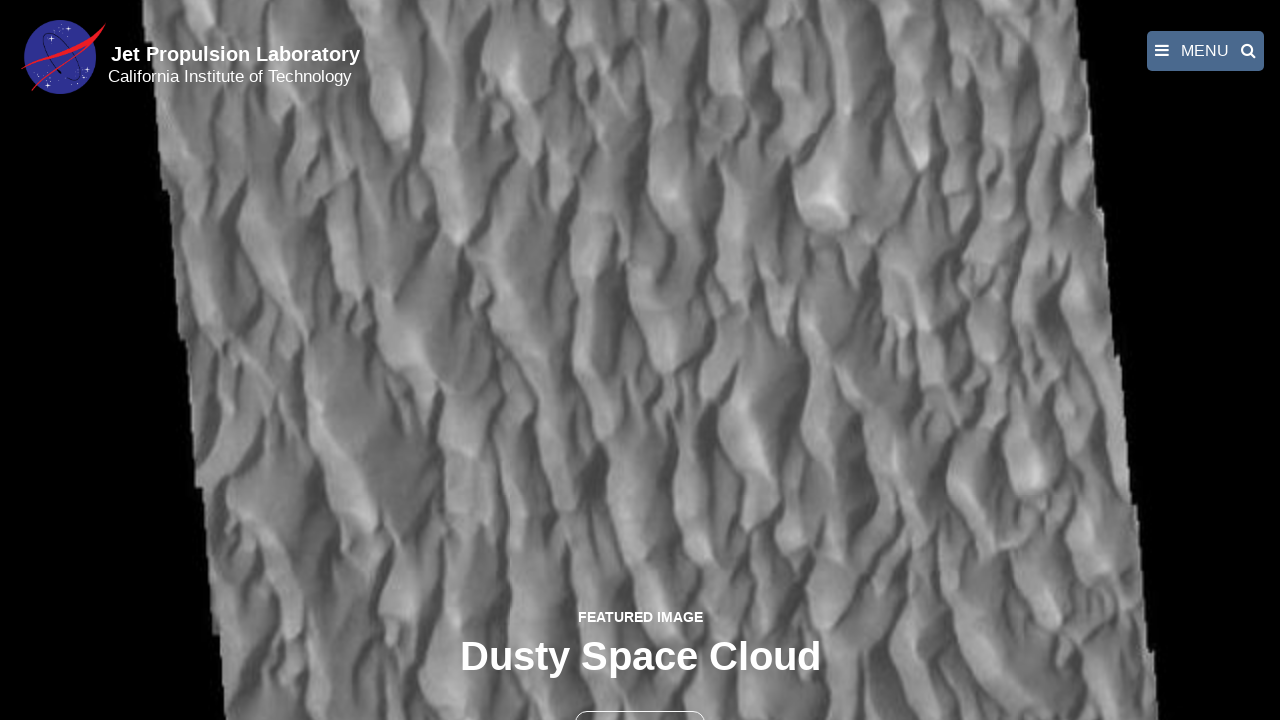

Clicked FULL IMAGE button to view featured image in full size at (640, 699) on text=FULL IMAGE
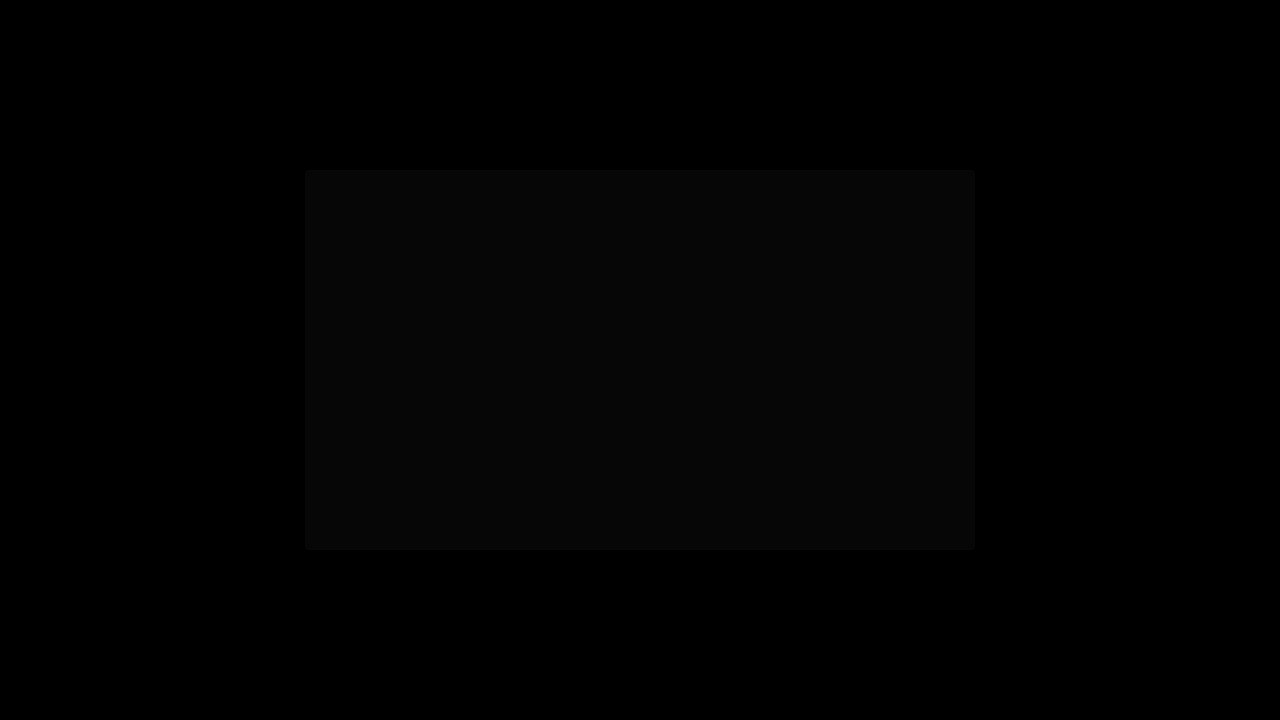

Full-size image loaded in fancybox
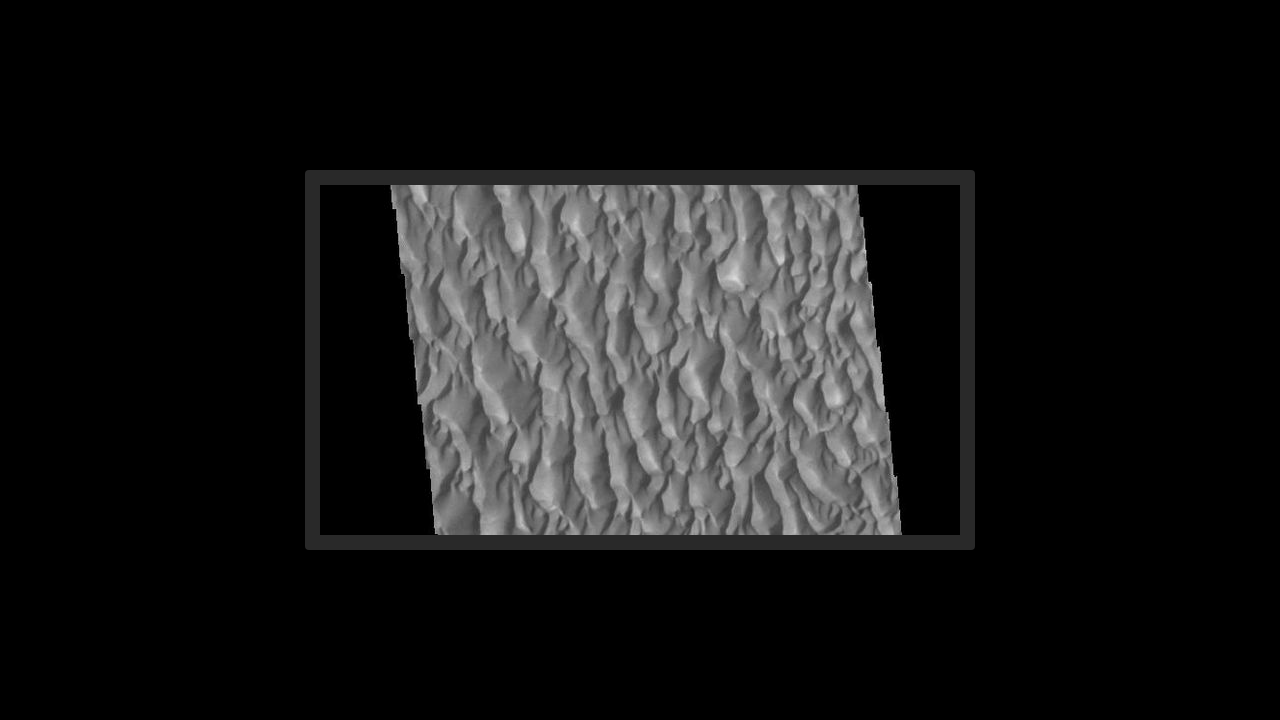

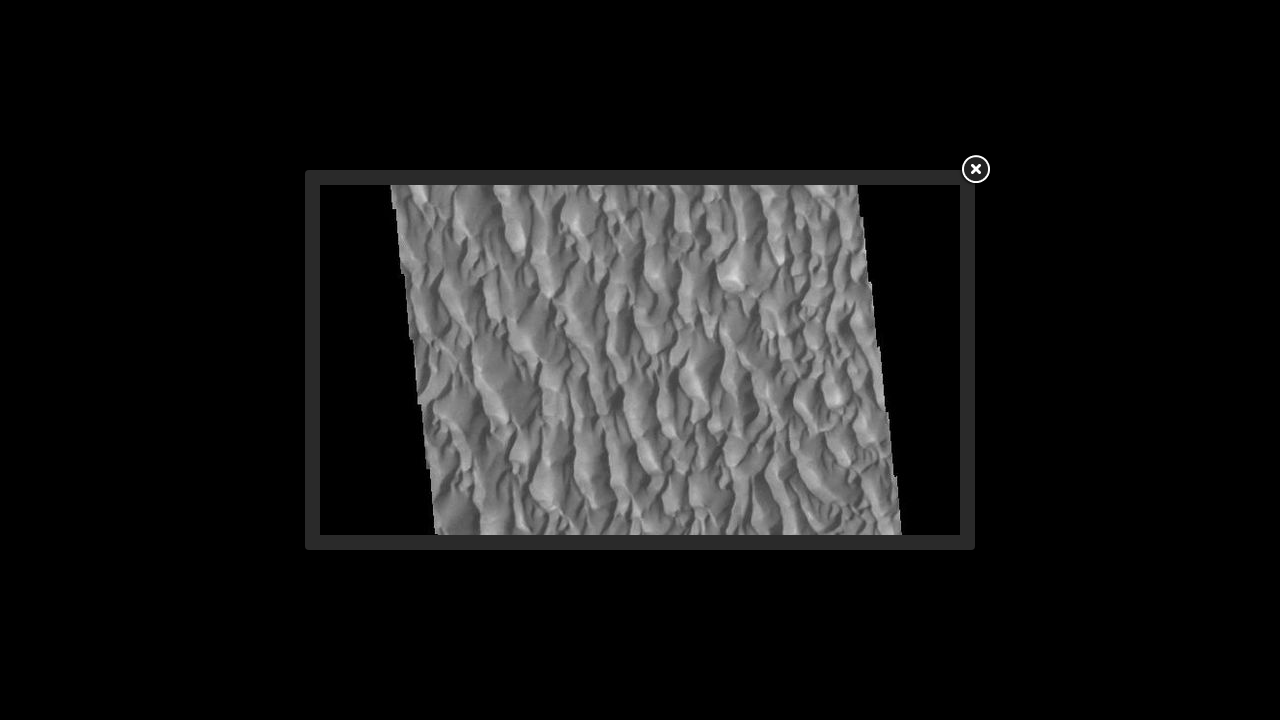